Tests right-click functionality on a button element at DemoQA, performing a context click action and verifying the response message appears

Starting URL: https://demoqa.com/buttons

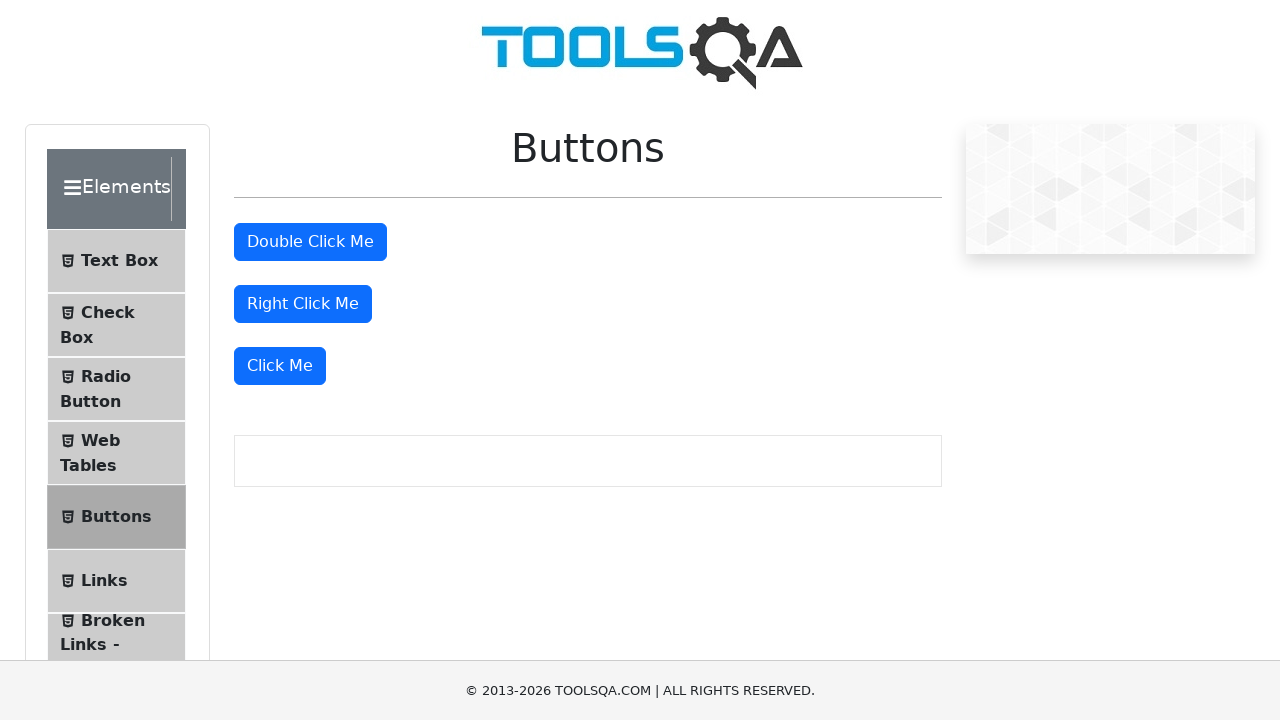

Located the 'Right Click Me' button element
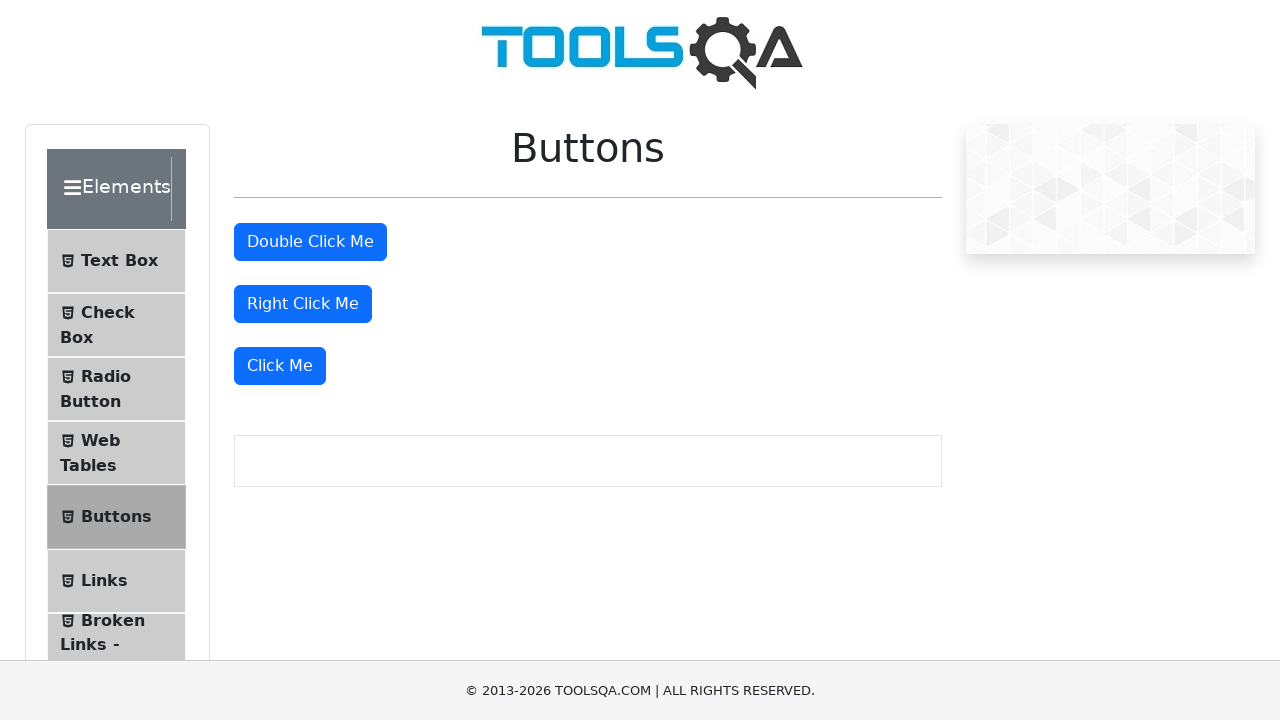

Performed right-click (context click) on the 'Right Click Me' button at (303, 304) on xpath=//button[normalize-space()='Right Click Me']
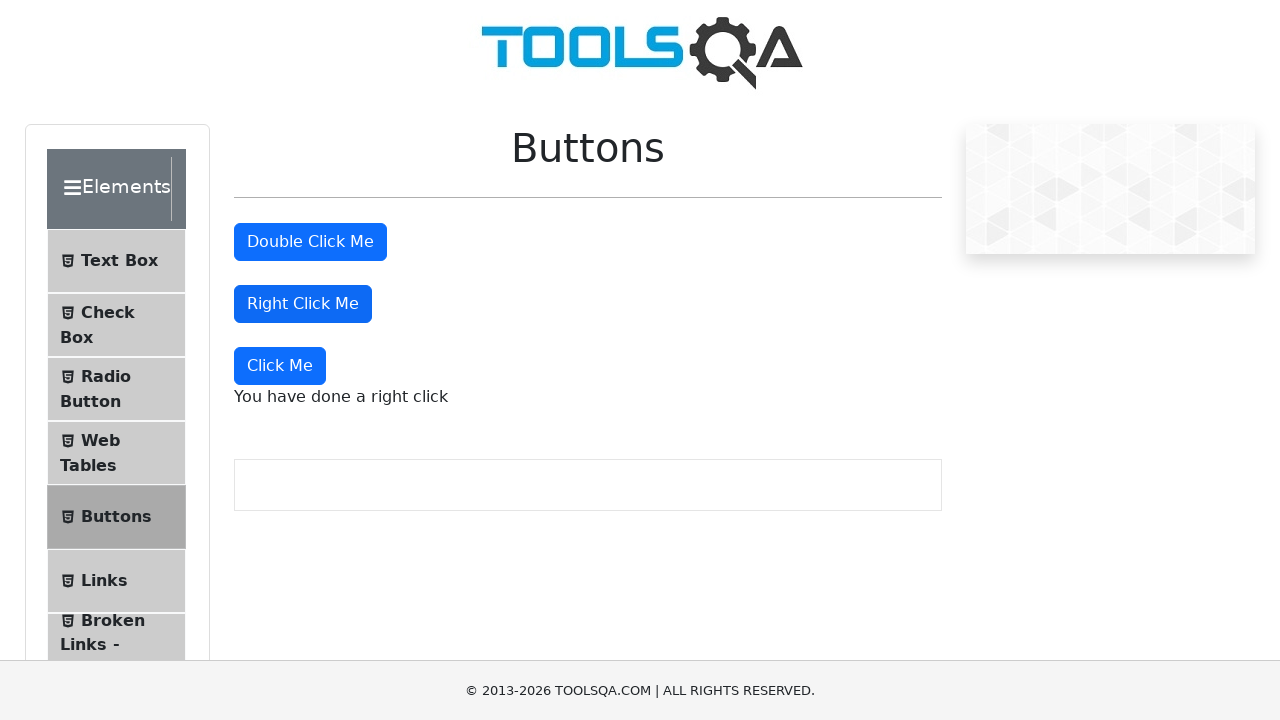

Response message paragraph element appeared
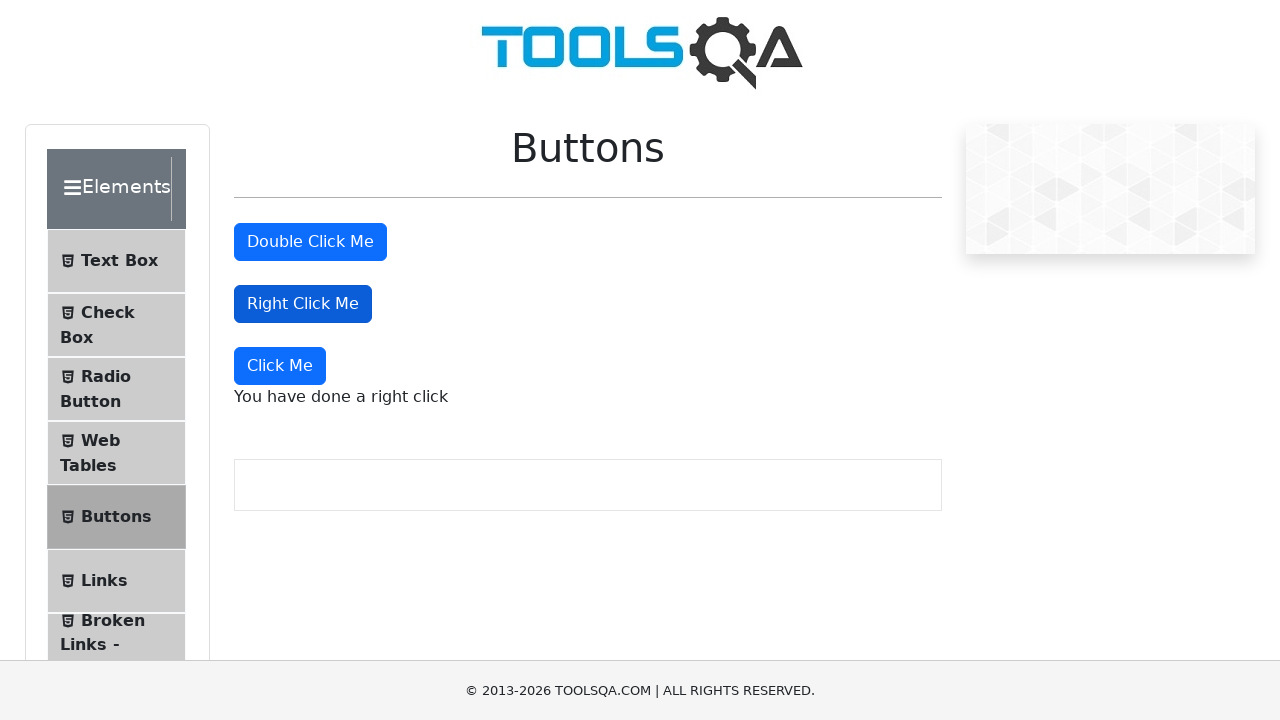

Retrieved response message text: You have done a right click
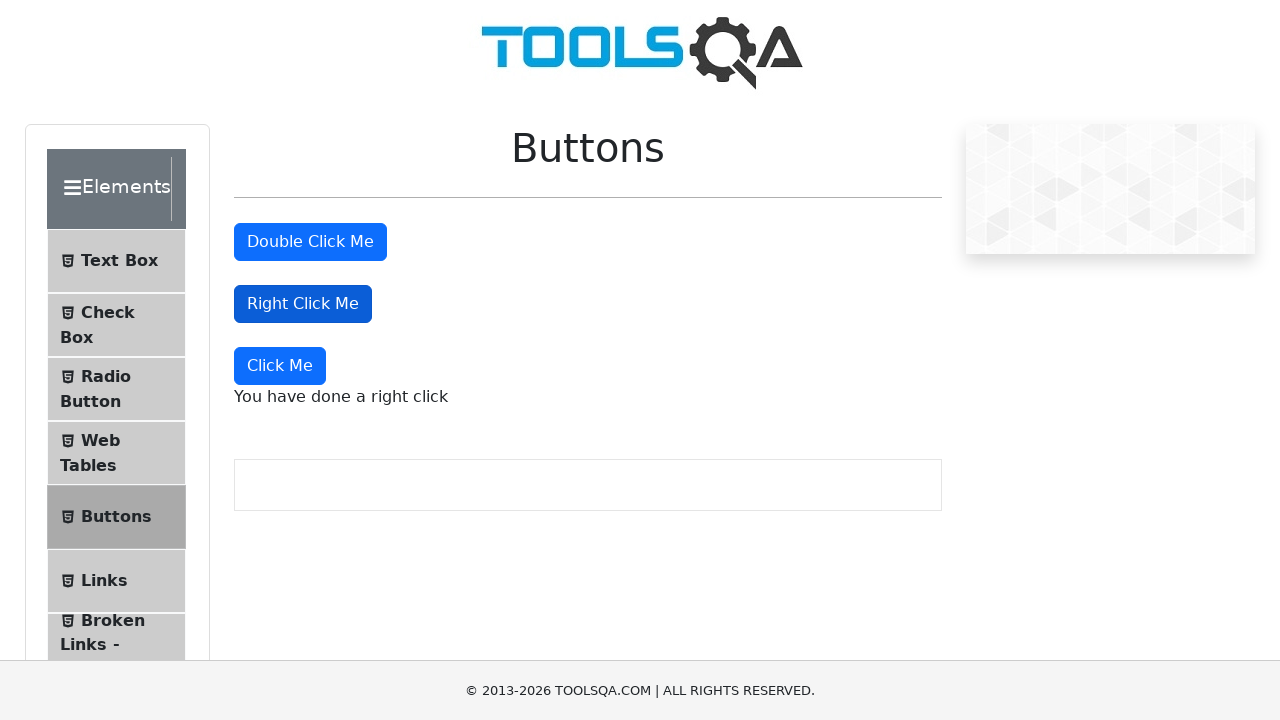

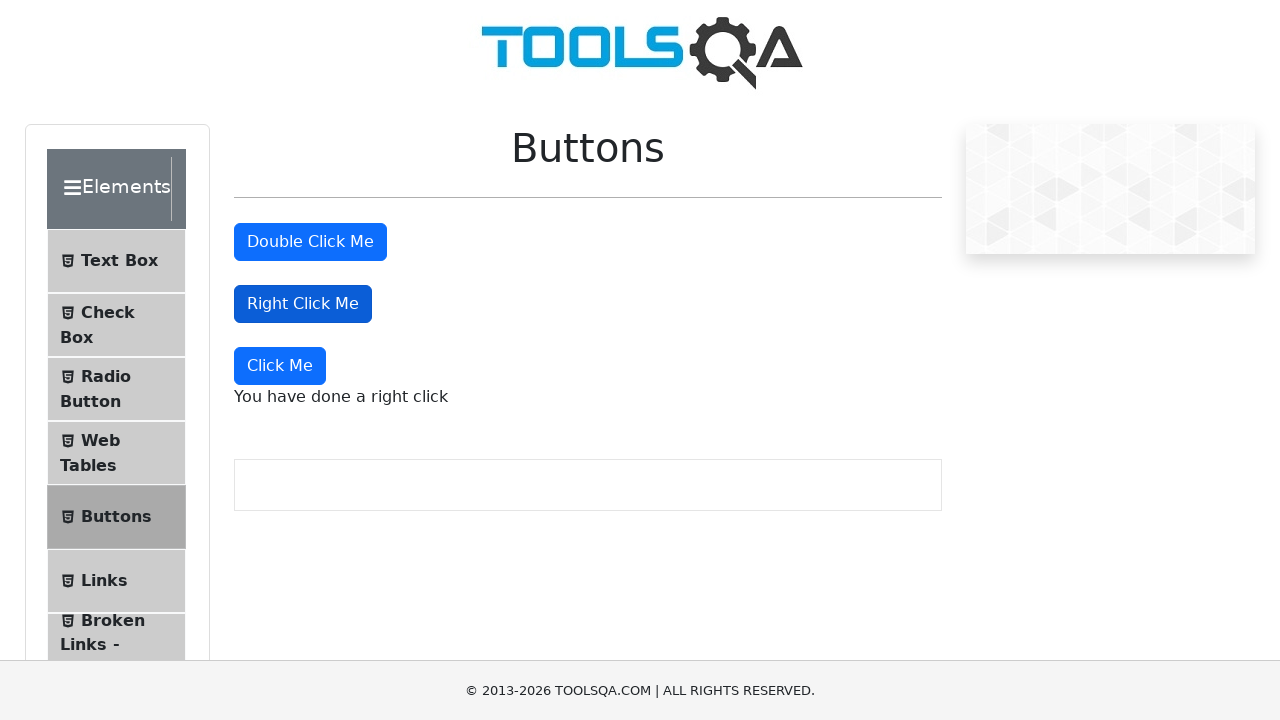